Tests that an error message is displayed when attempting to login with invalid credentials on the Saucedemo site

Starting URL: https://www.saucedemo.com

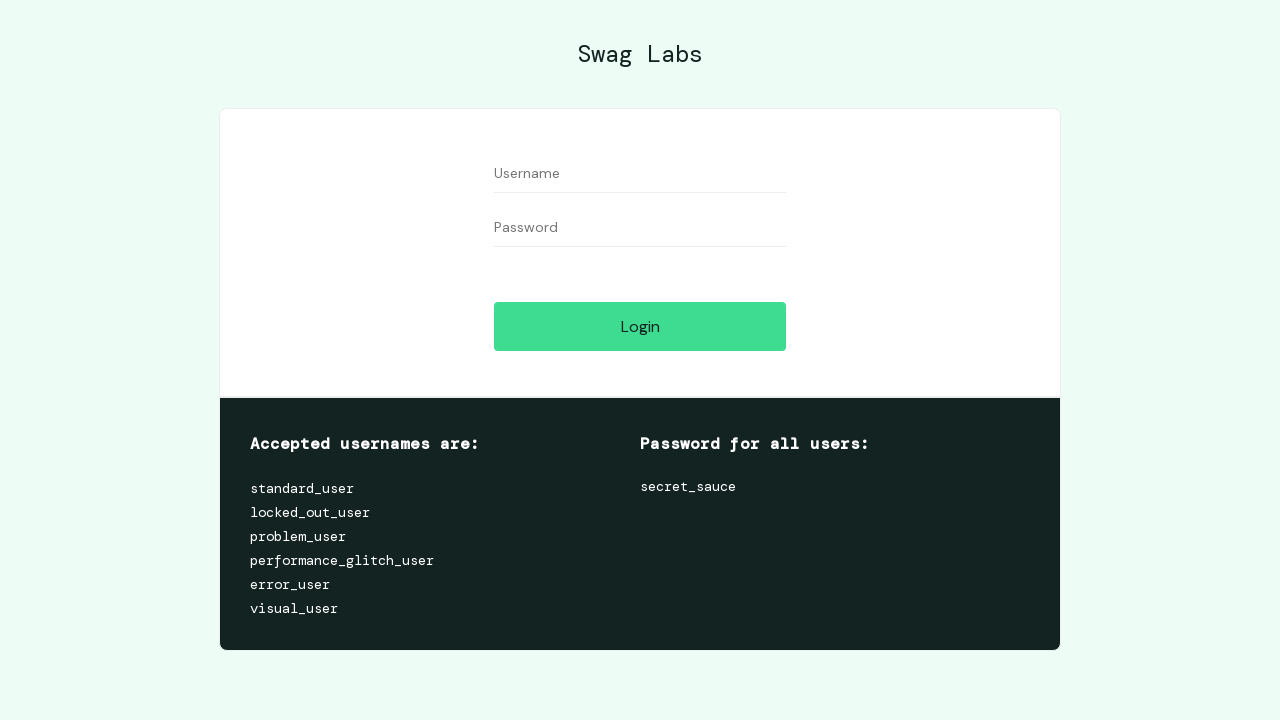

Filled username field with 'invalid_user' on internal:role=textbox[name="Username"i]
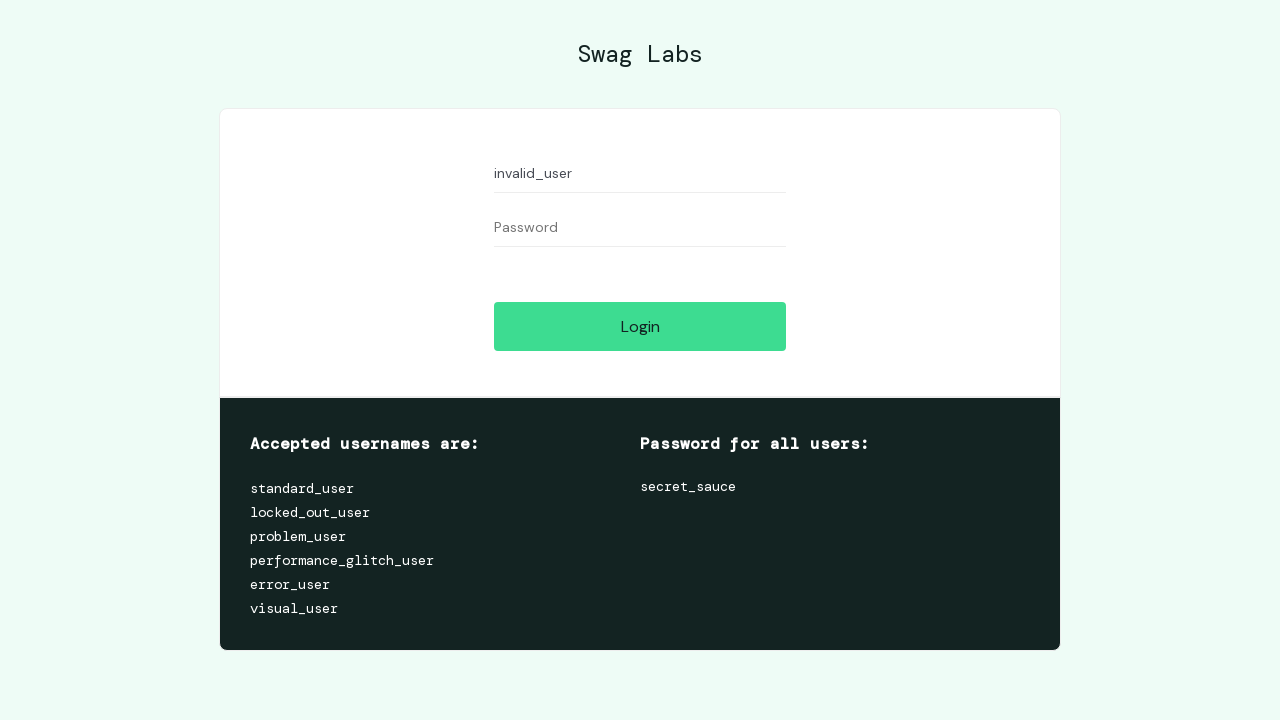

Filled password field with 'wrong_password' on internal:role=textbox[name="Password"i]
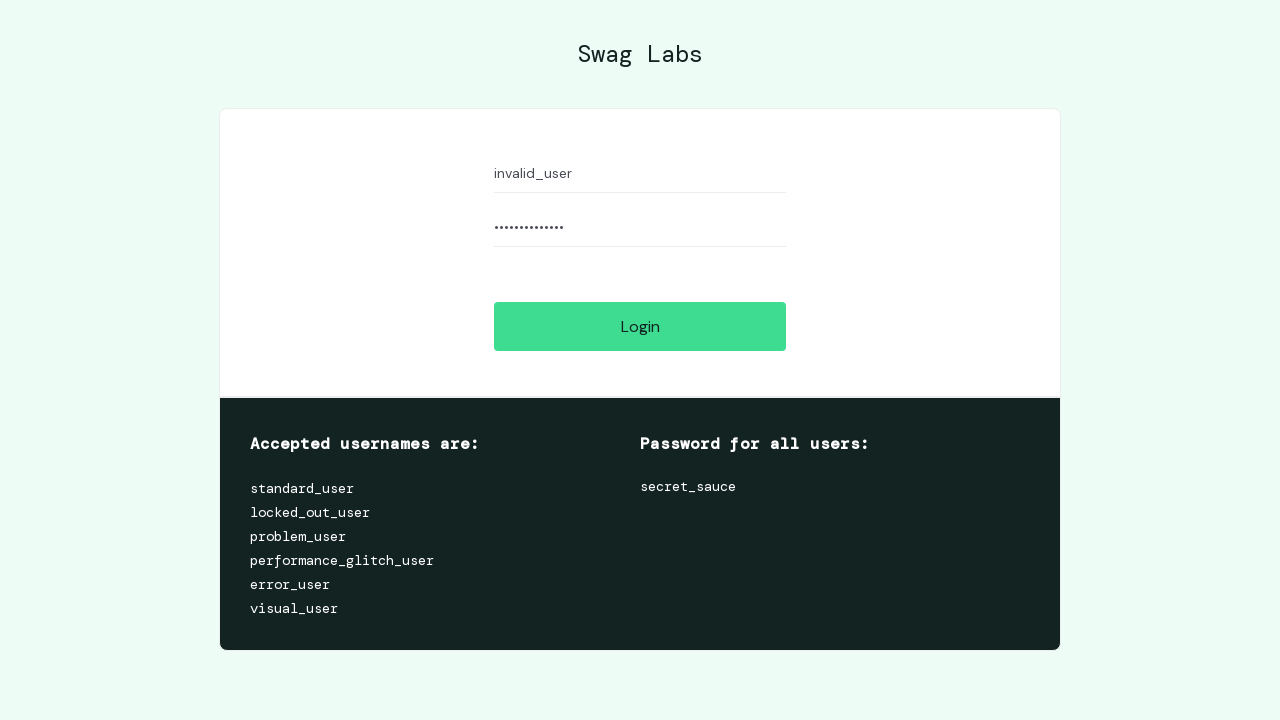

Clicked Login button at (640, 326) on internal:role=button[name="Login"i]
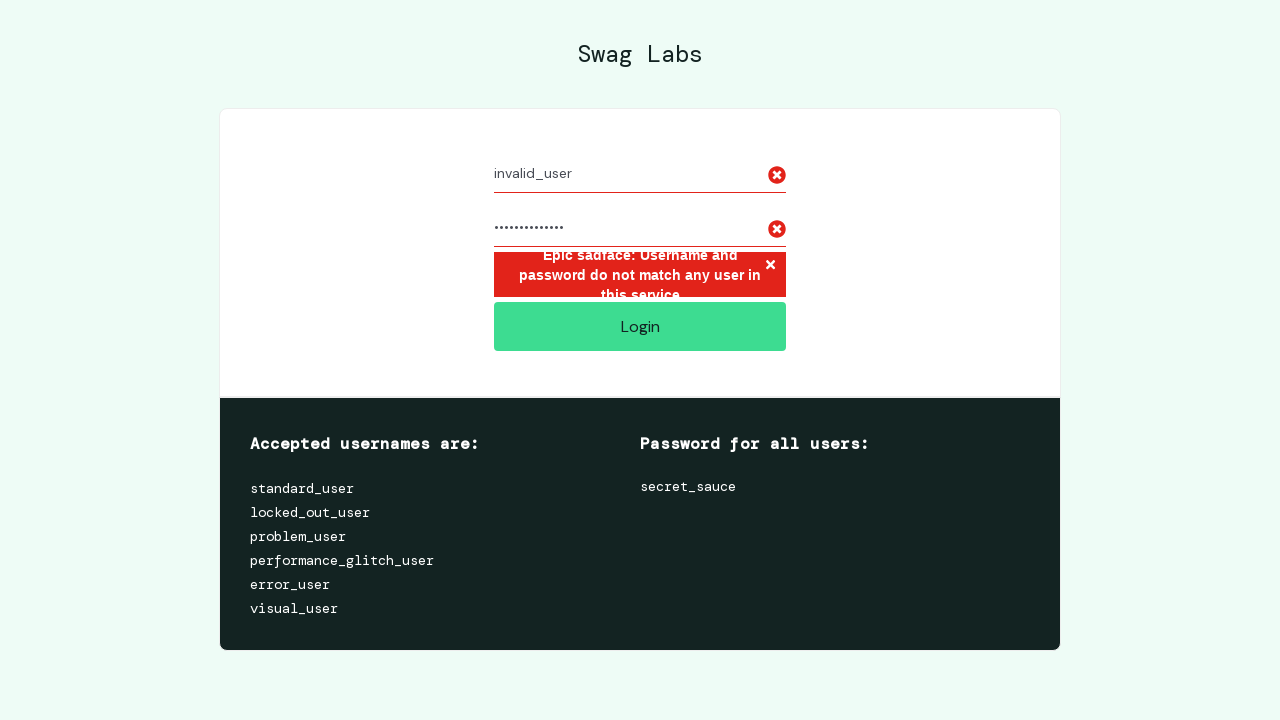

Error message is displayed for invalid login credentials
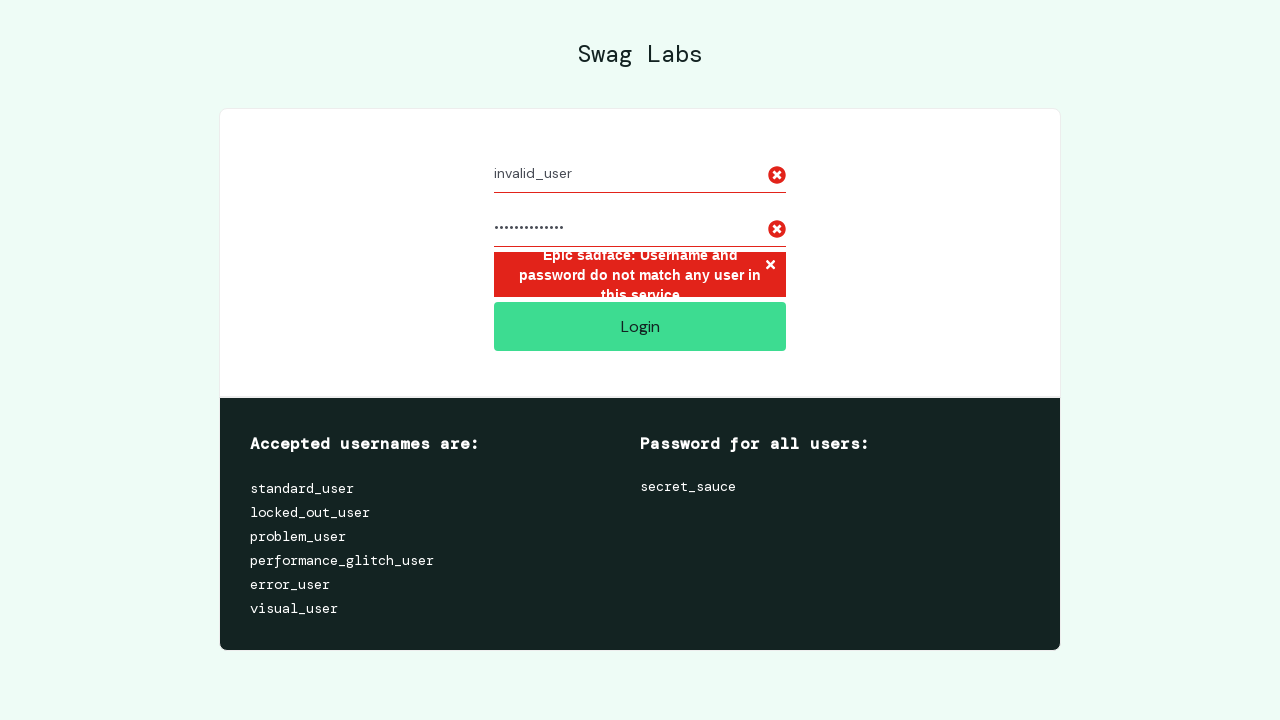

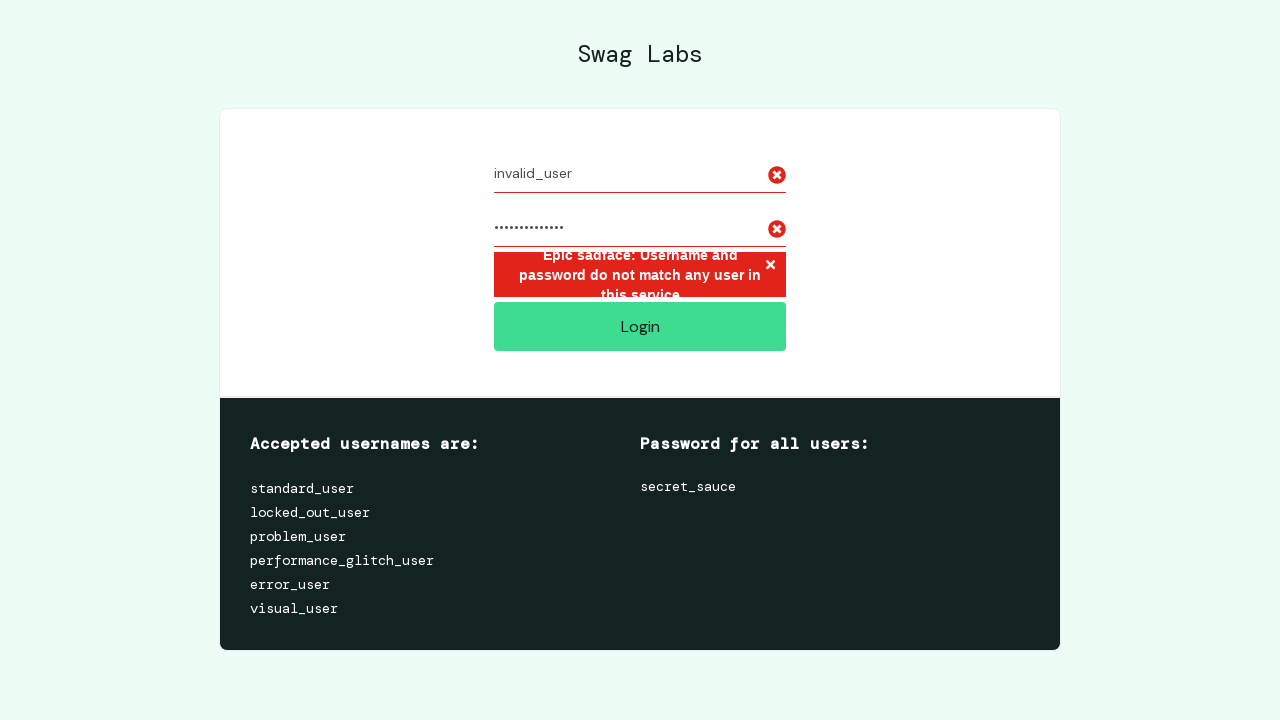